Tests checkbox interaction on a practice automation page by locating a checkbox element, verifying it is displayed, and clicking it to select it.

Starting URL: https://www.rahulshettyacademy.com/AutomationPractice/

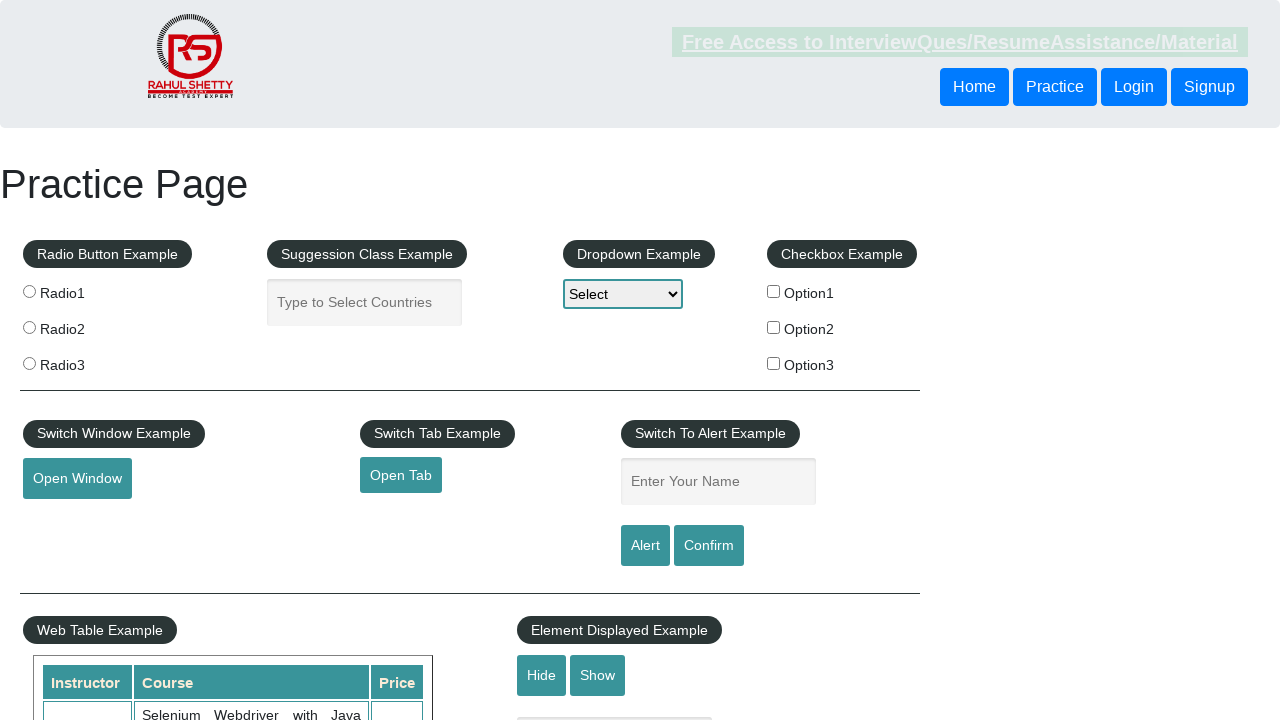

Navigated to practice automation page
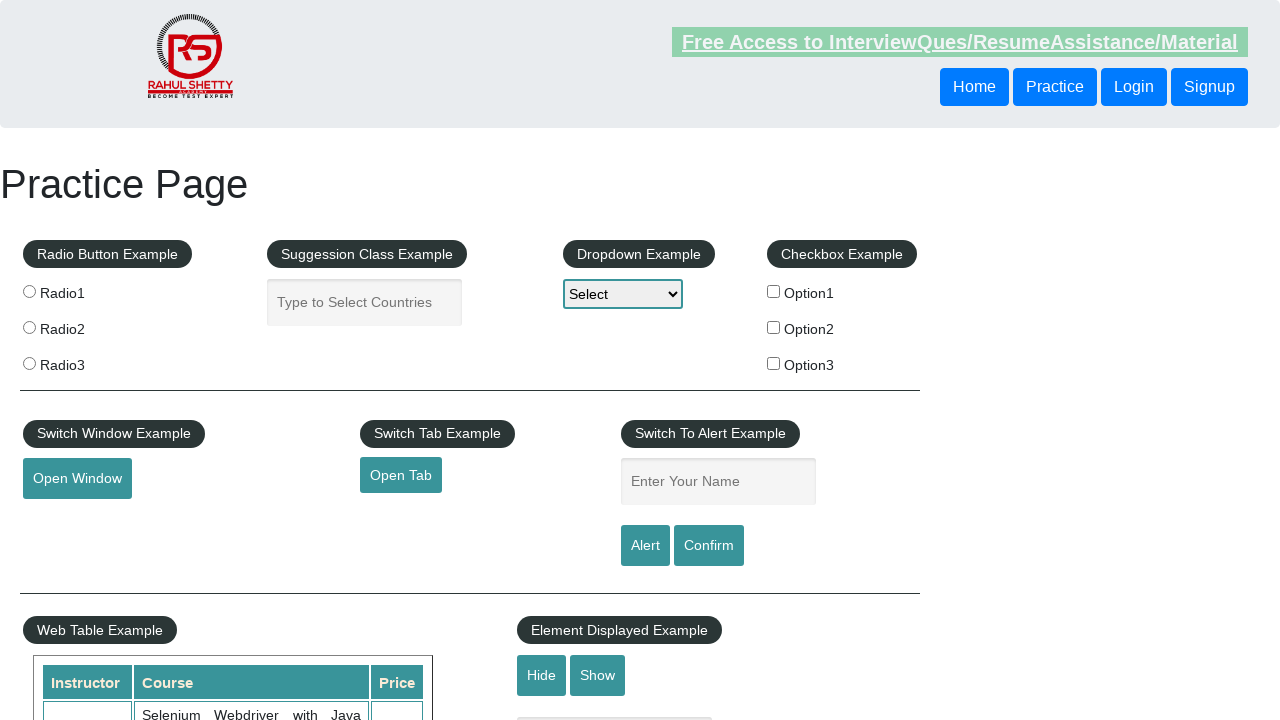

Located checkbox element with value 'option1'
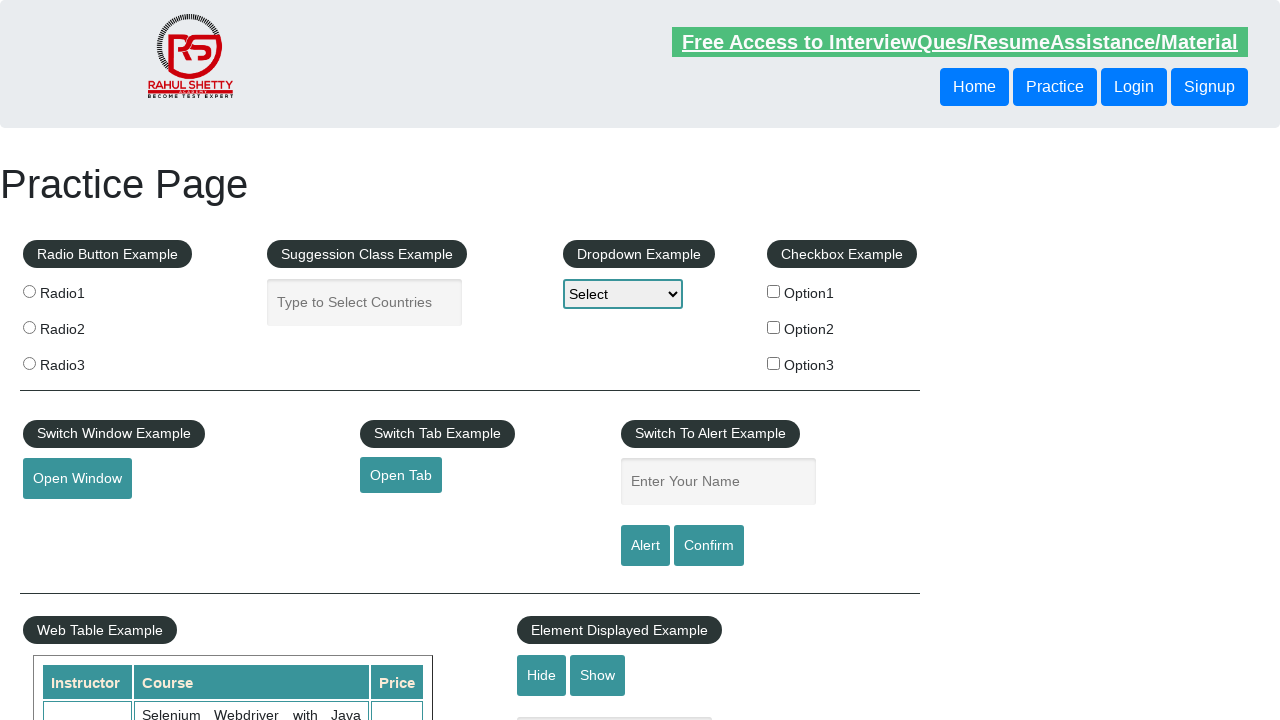

Waited for checkbox to become visible
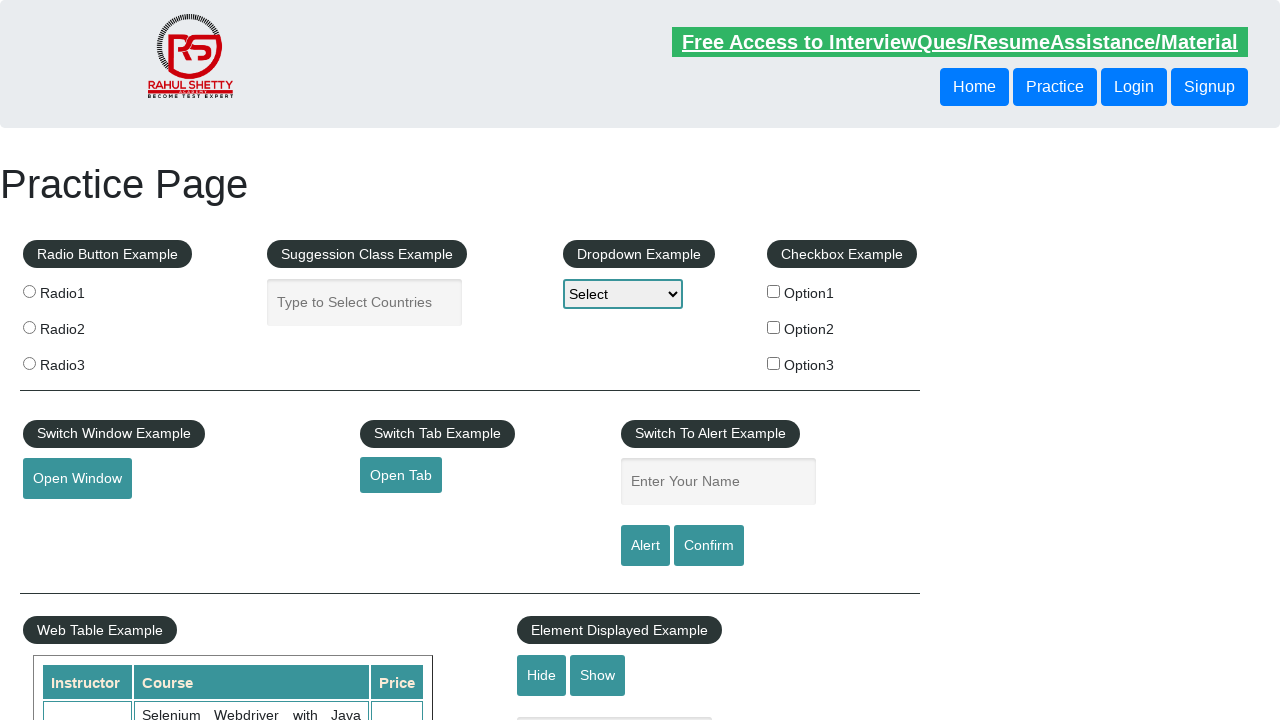

Verified checkbox is displayed
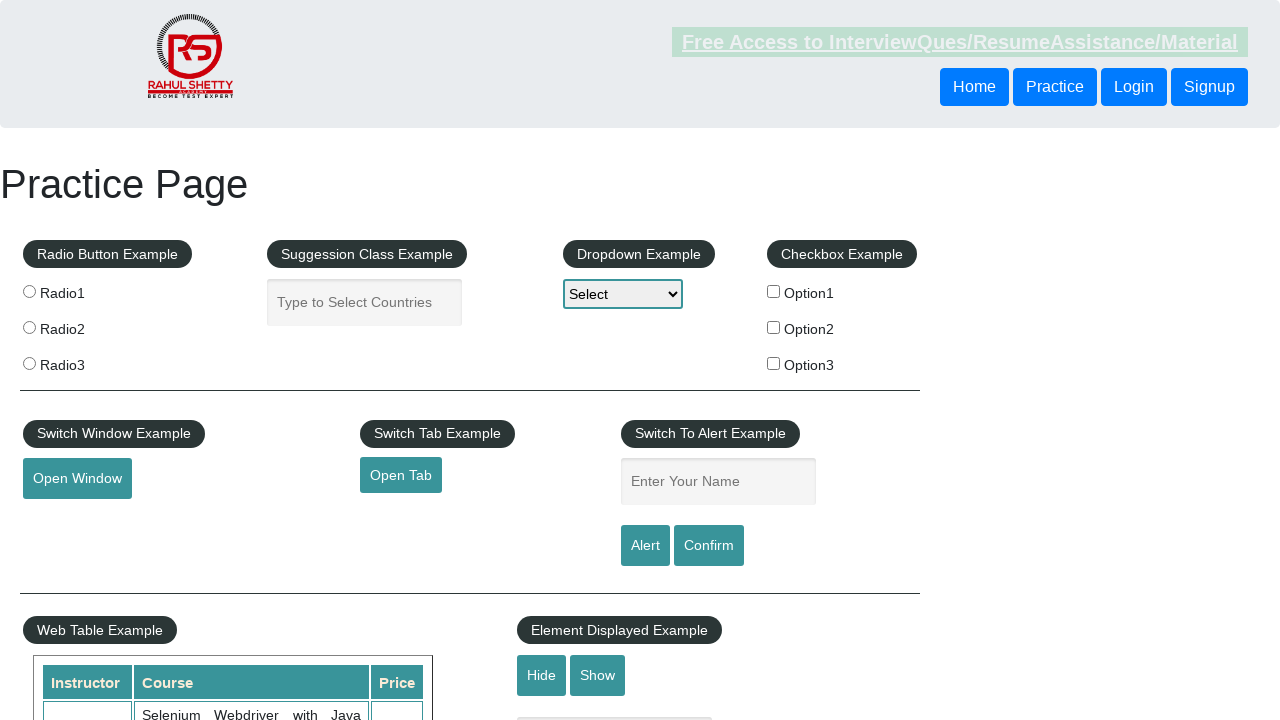

Clicked checkbox to select it at (774, 291) on xpath=//input[@value='option1']
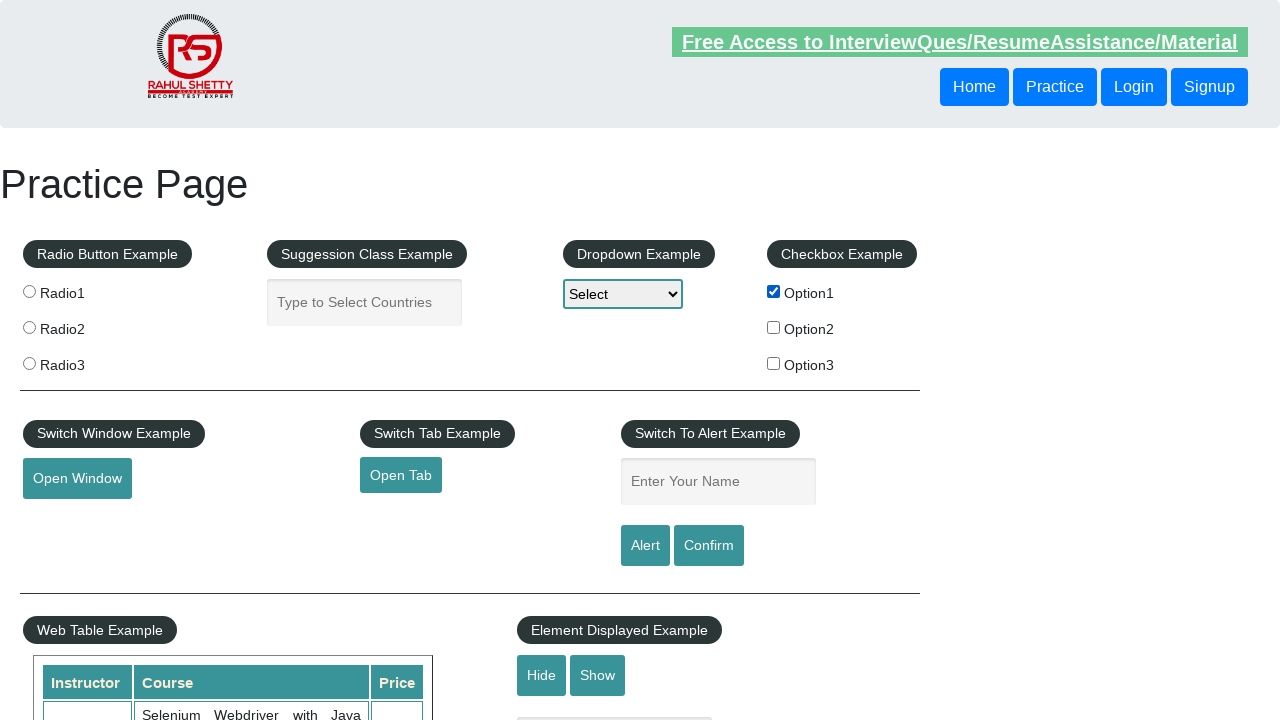

Verified checkbox is now selected
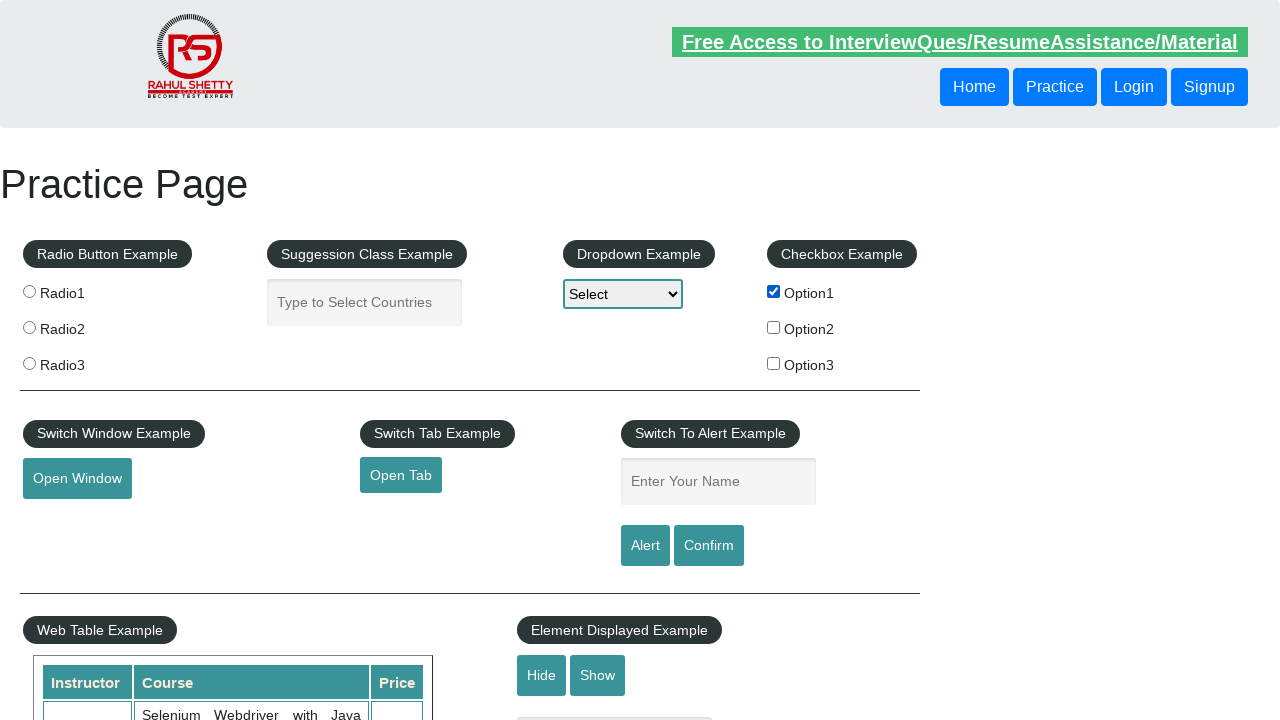

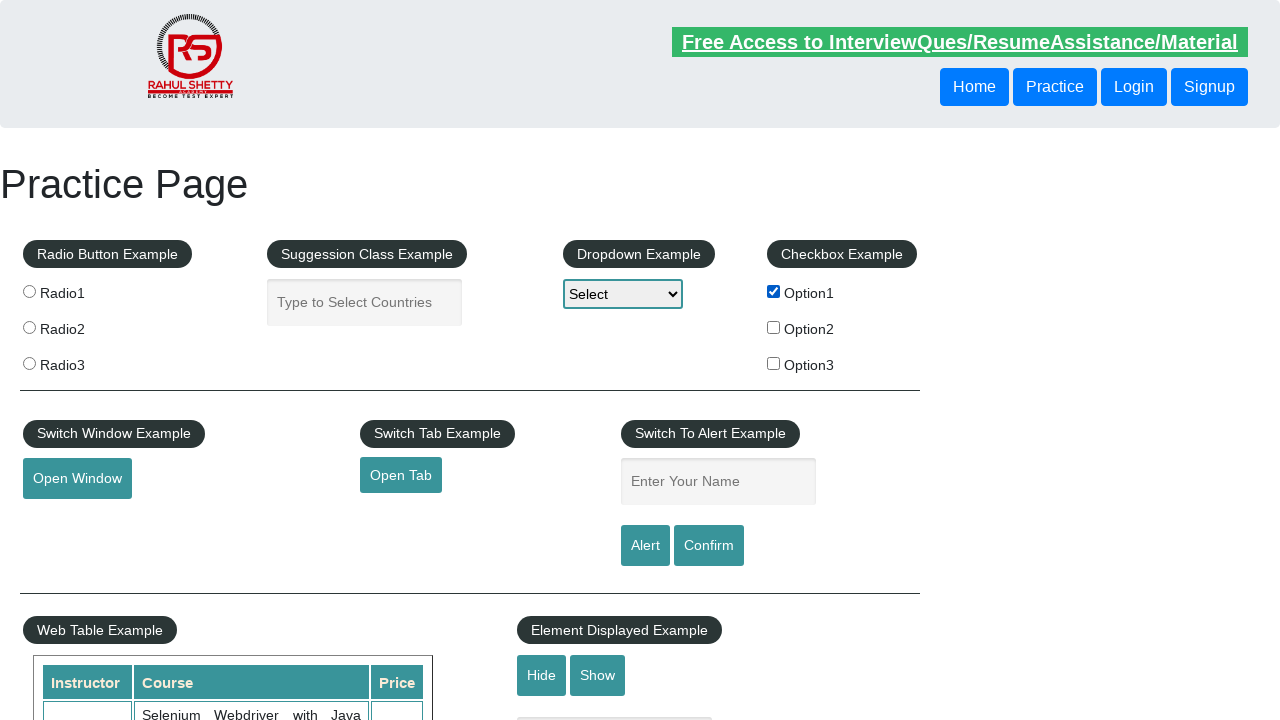